Tests that new todo items append to the bottom of the list by creating 3 items and verifying the count

Starting URL: https://demo.playwright.dev/todomvc

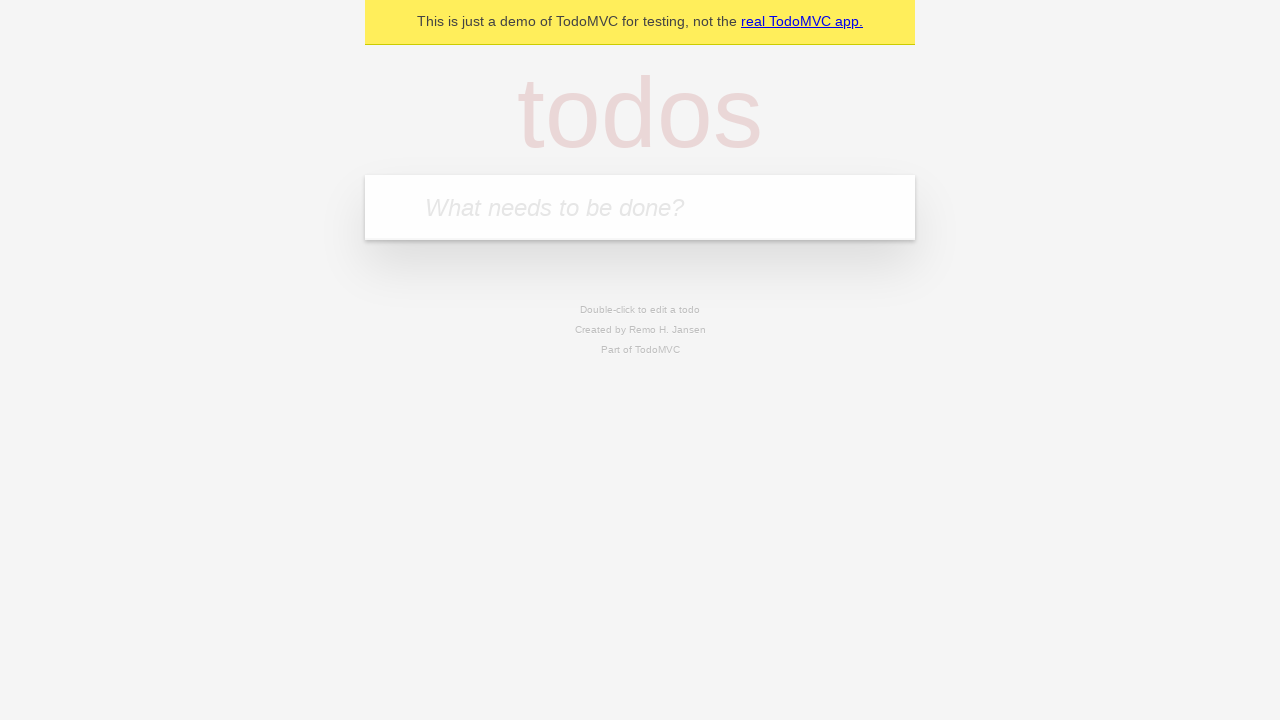

Filled todo input with 'buy some cheese' on internal:attr=[placeholder="What needs to be done?"i]
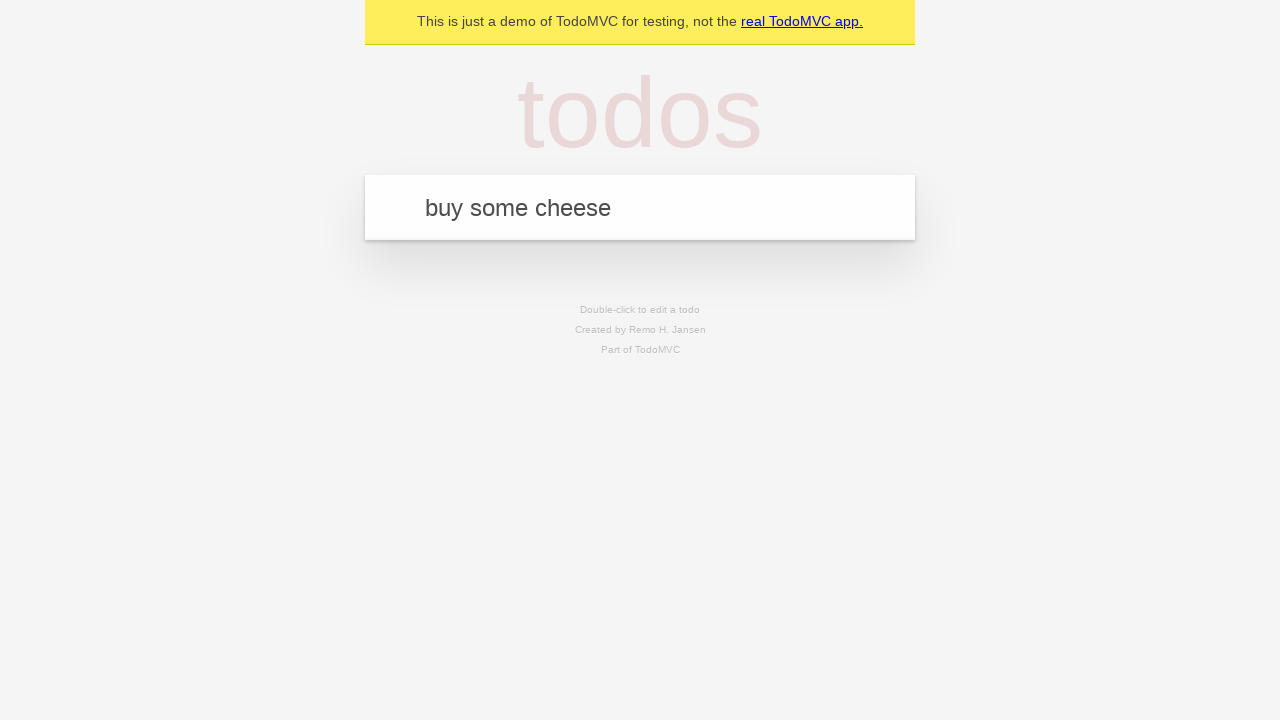

Pressed Enter to add todo item 'buy some cheese' on internal:attr=[placeholder="What needs to be done?"i]
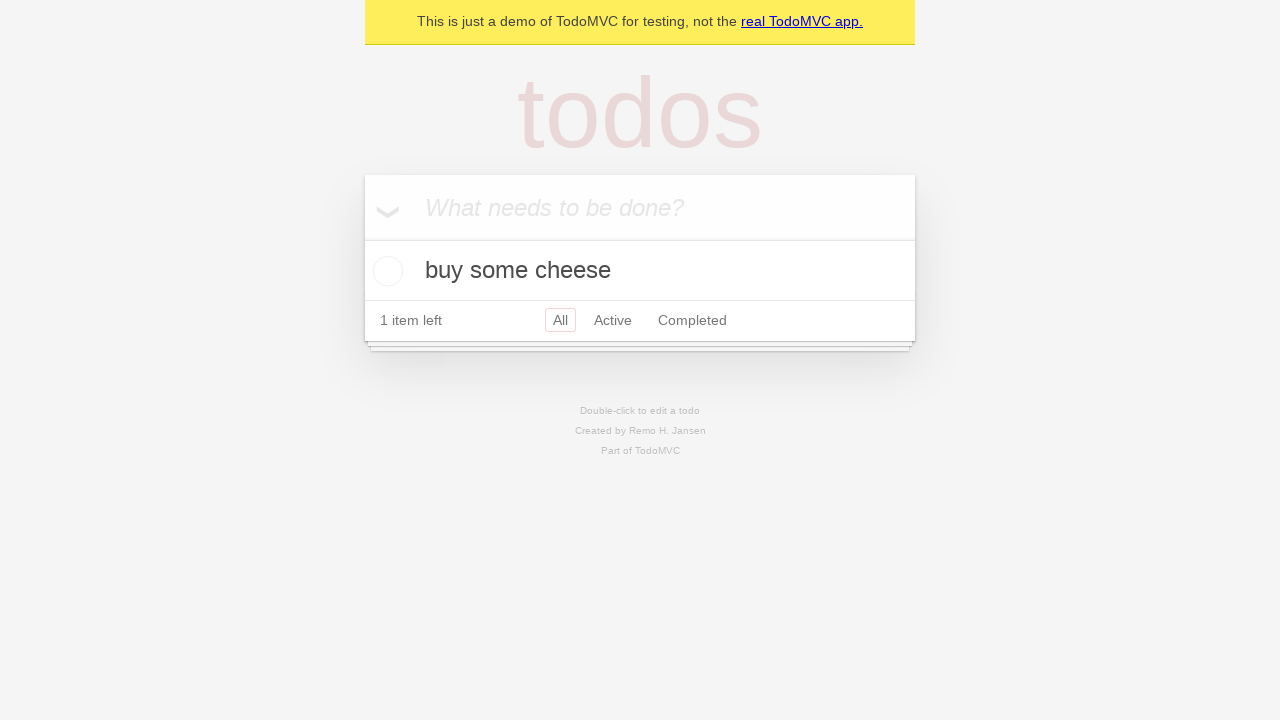

Filled todo input with 'feed the cat' on internal:attr=[placeholder="What needs to be done?"i]
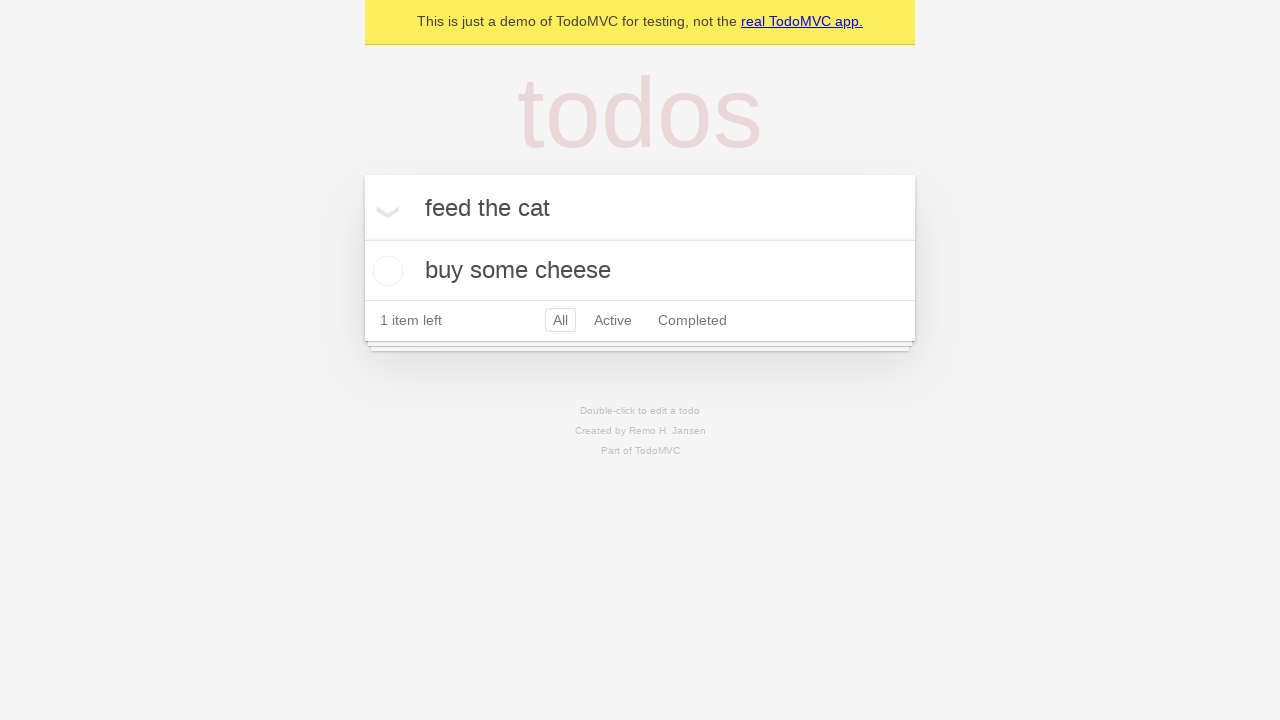

Pressed Enter to add todo item 'feed the cat' on internal:attr=[placeholder="What needs to be done?"i]
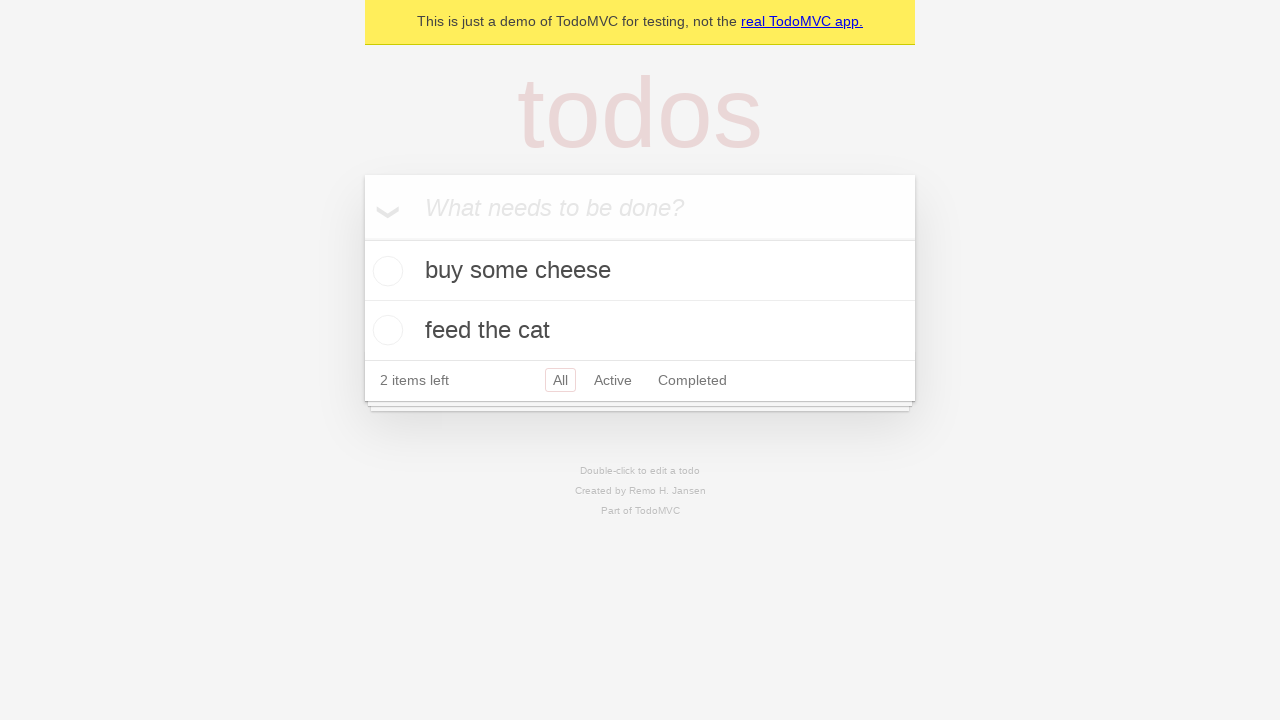

Filled todo input with 'book a doctors appointment' on internal:attr=[placeholder="What needs to be done?"i]
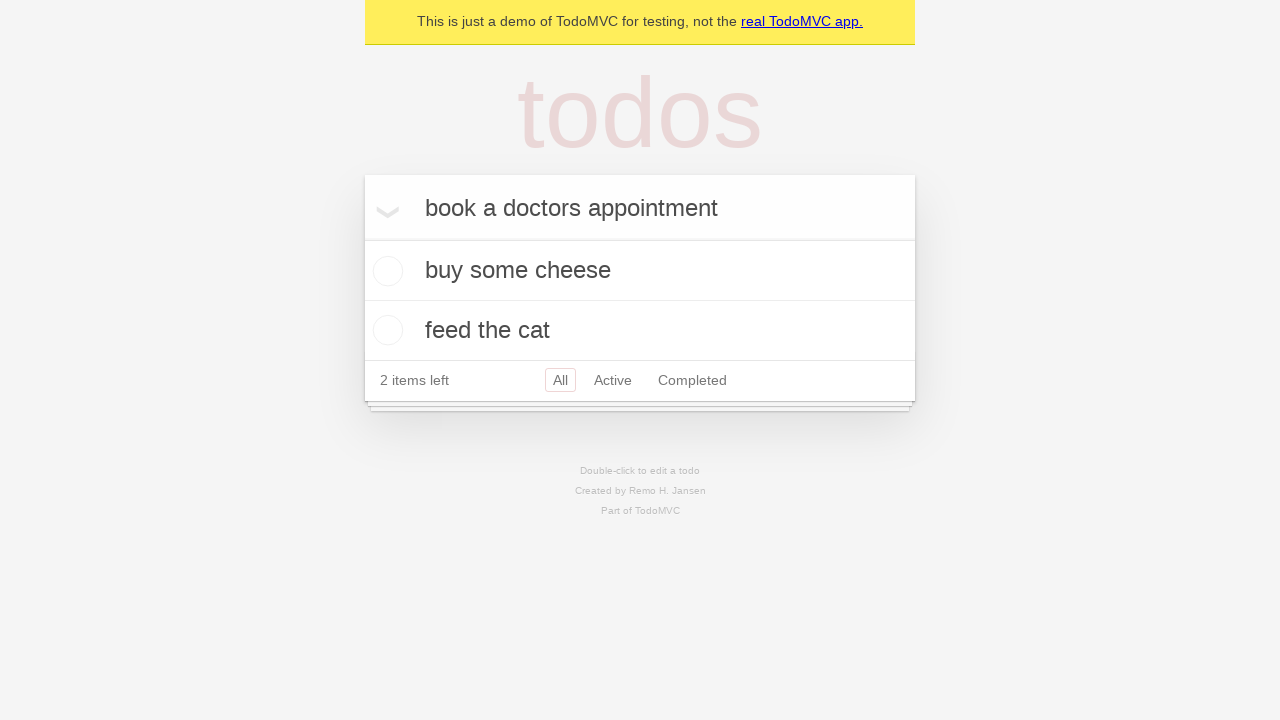

Pressed Enter to add todo item 'book a doctors appointment' on internal:attr=[placeholder="What needs to be done?"i]
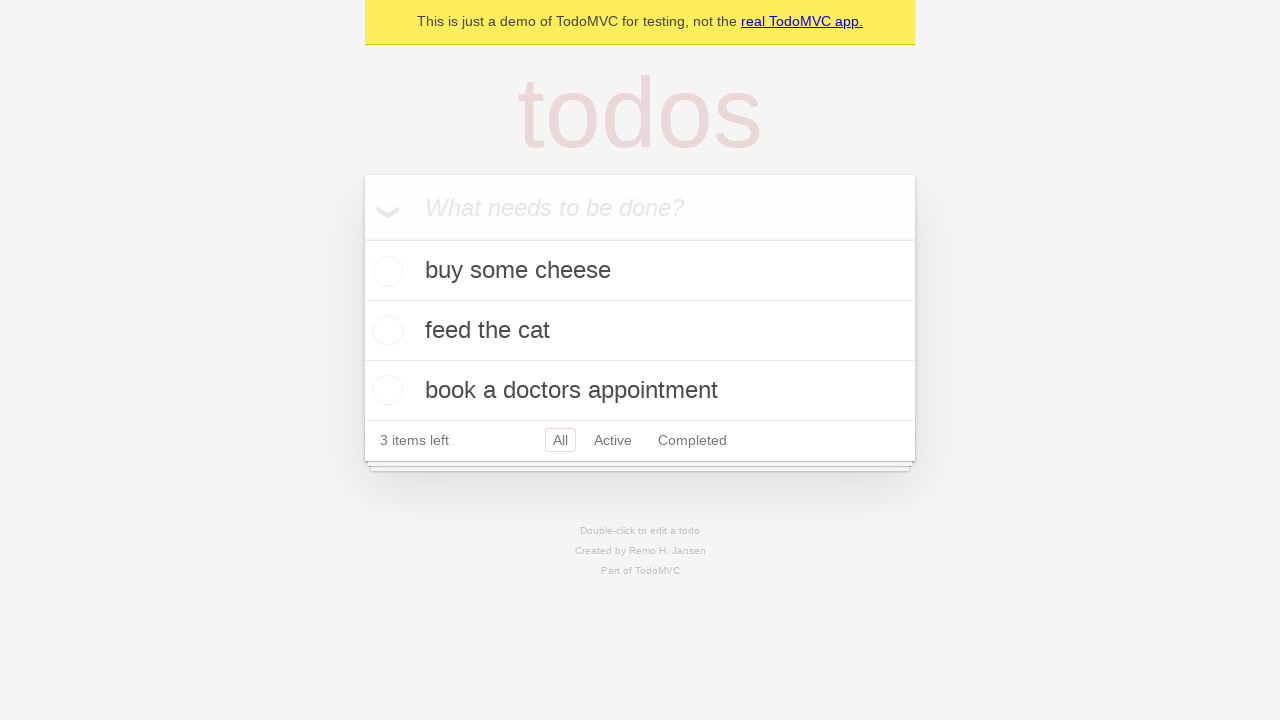

Waited for third todo item to appear
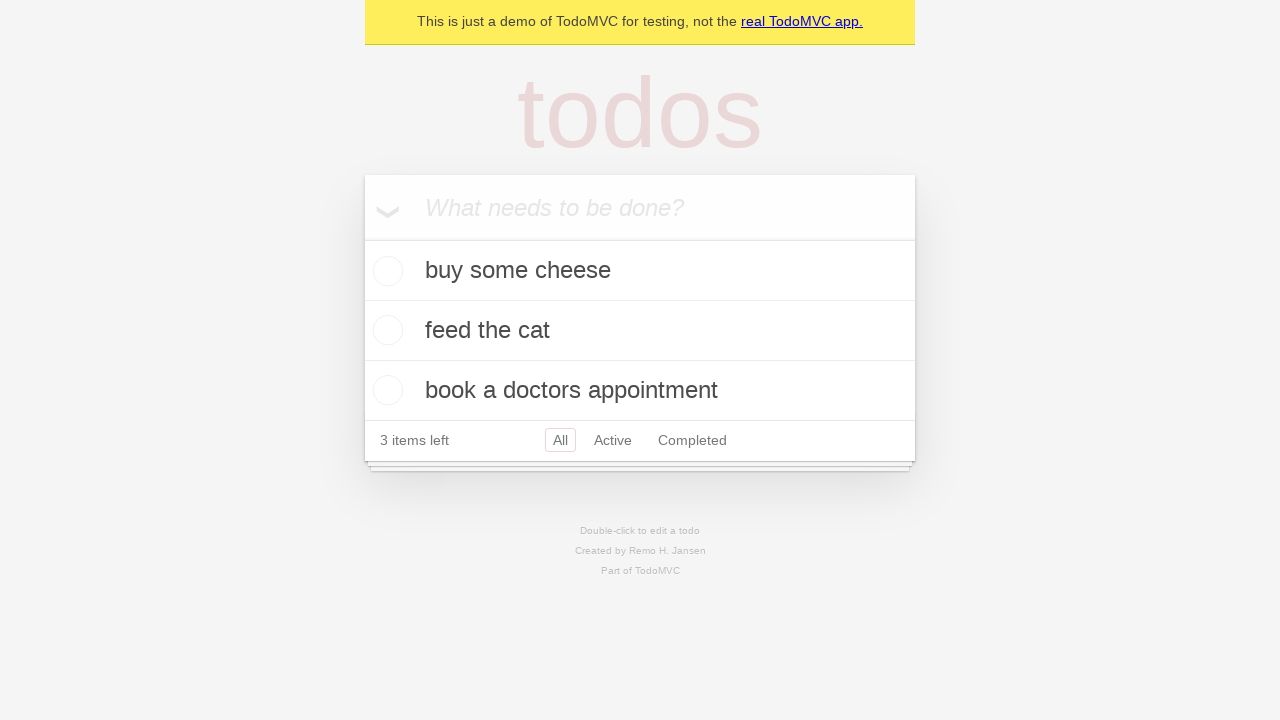

Verified '3 items left' text appeared in the UI
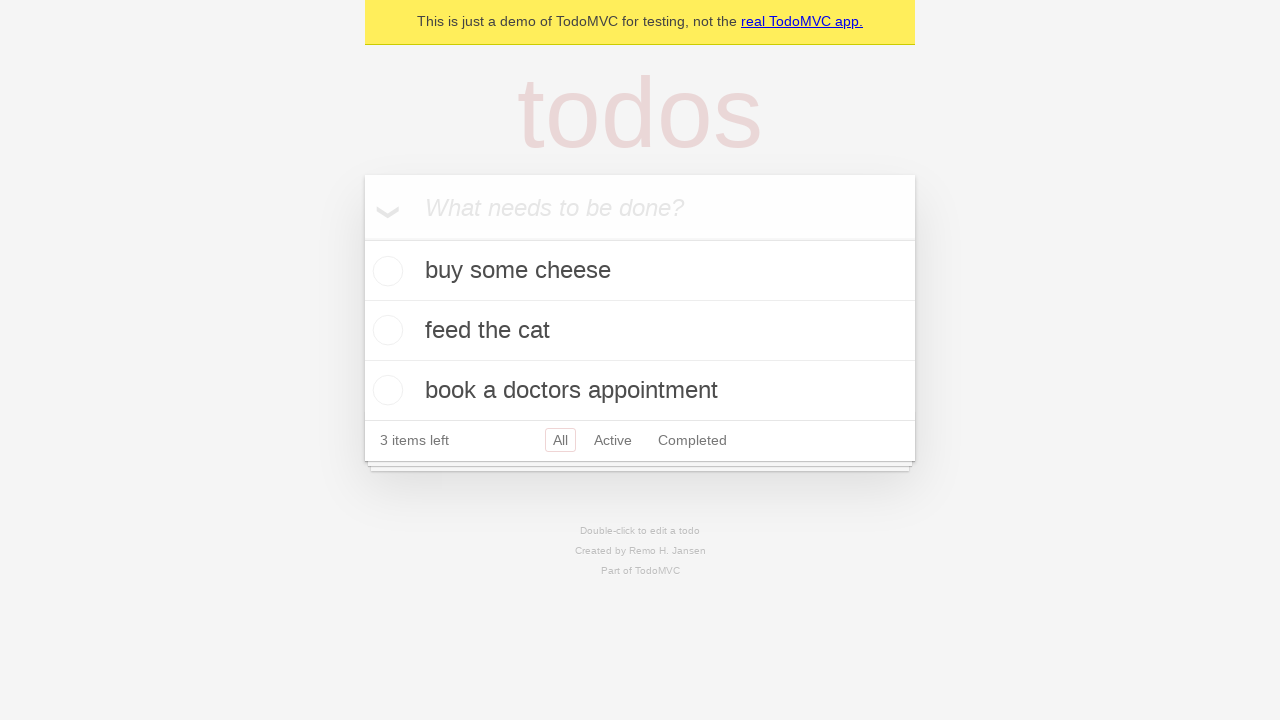

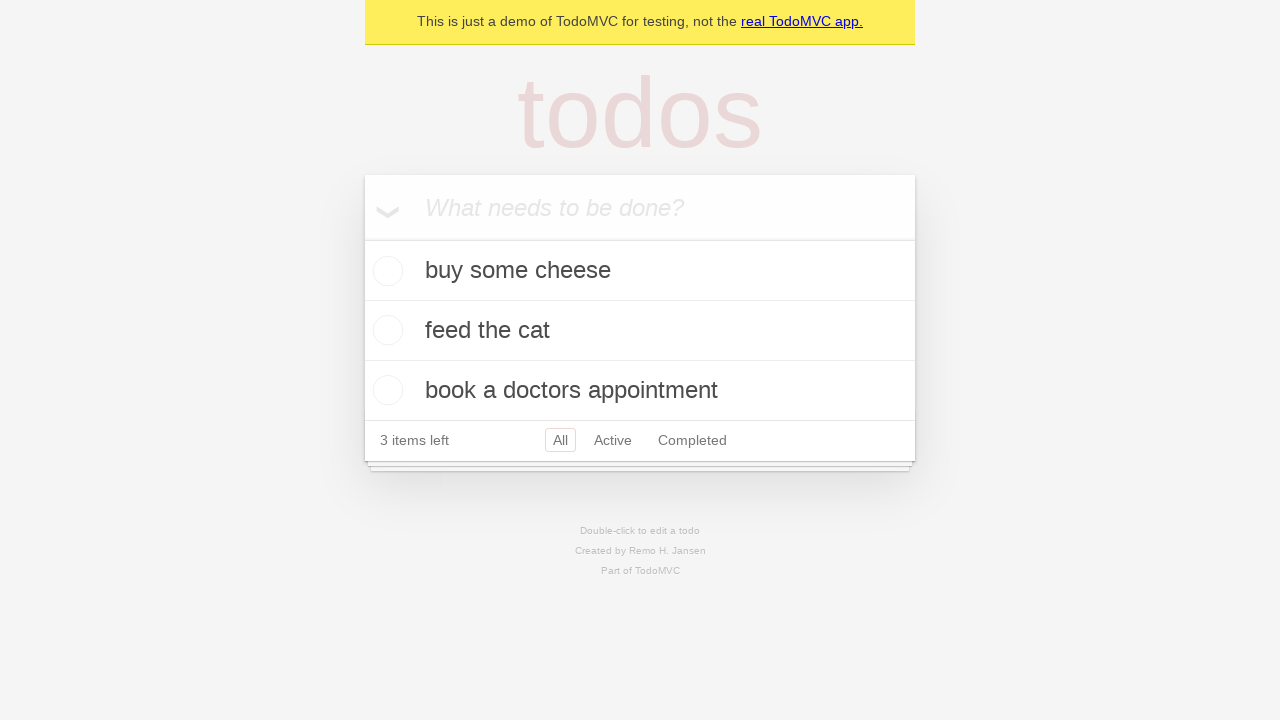